Tests addition of two negative numbers (-8 + -2 = -10)

Starting URL: https://testsheepnz.github.io/BasicCalculator.html

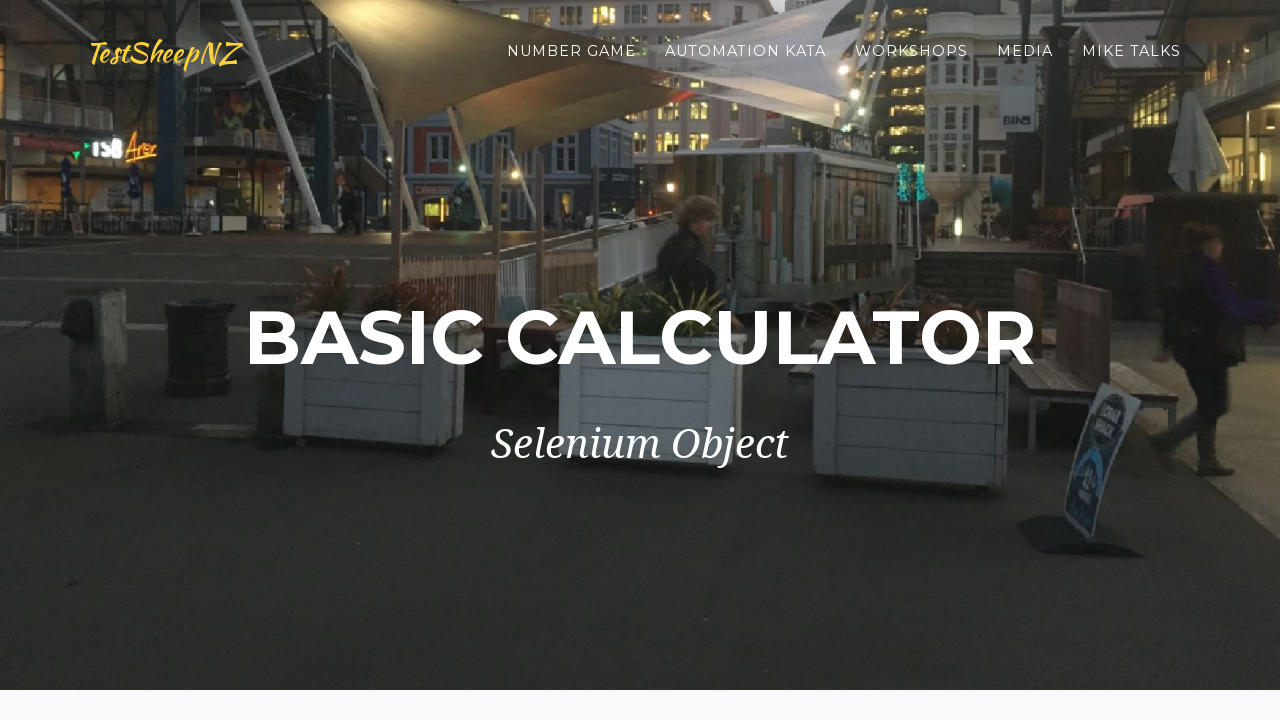

Filled first number field with -8 on #number1Field
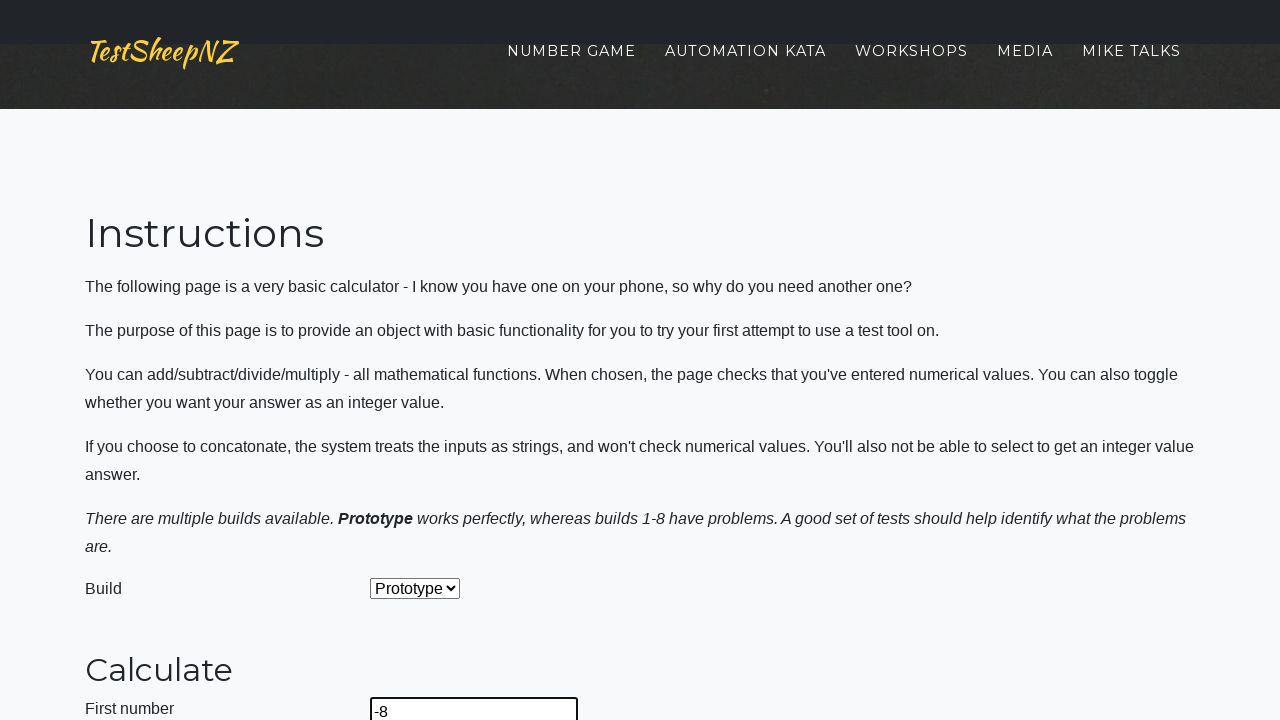

Filled second number field with -2 on #number2Field
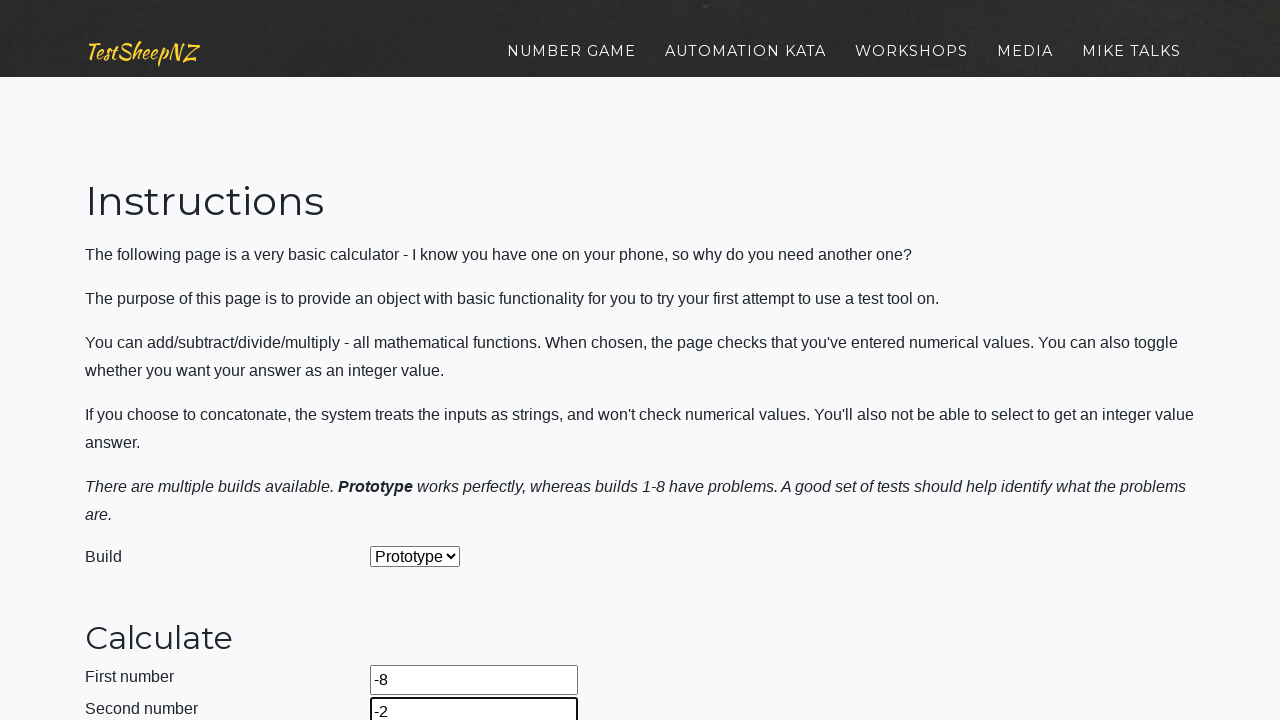

Clicked calculate button to add -8 and -2 at (422, 361) on #calculateButton
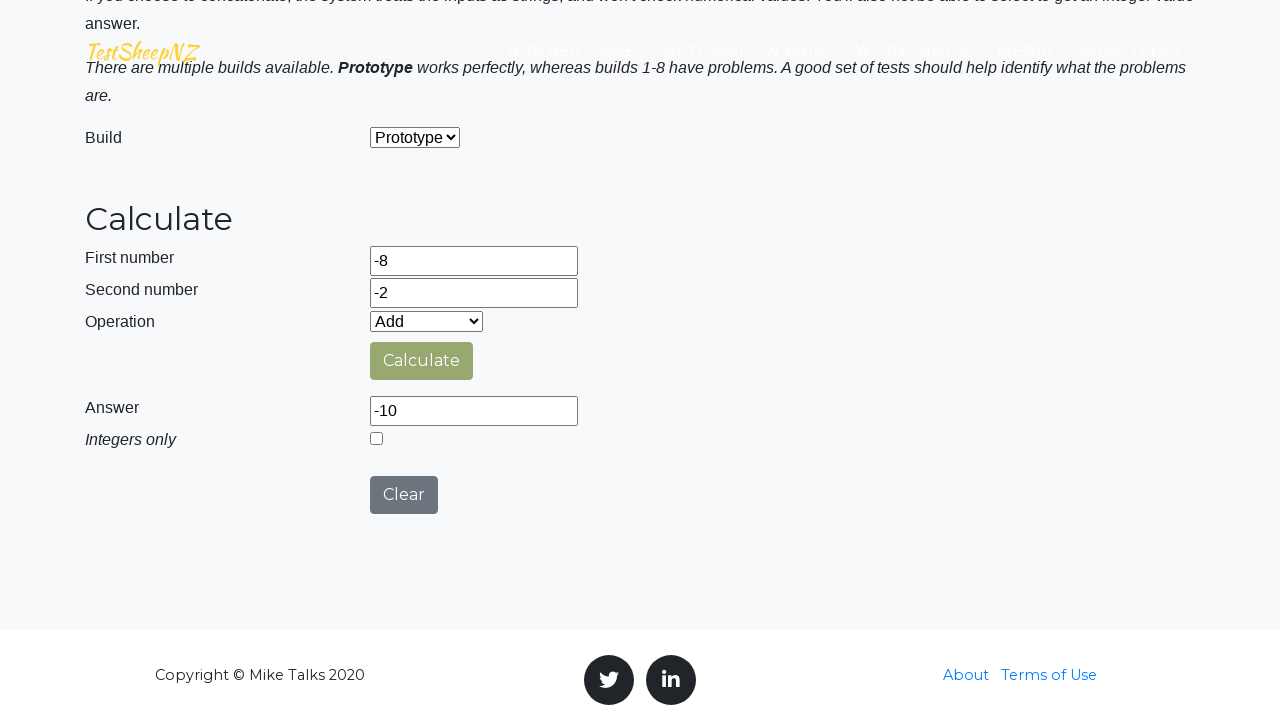

Answer field loaded with result -10
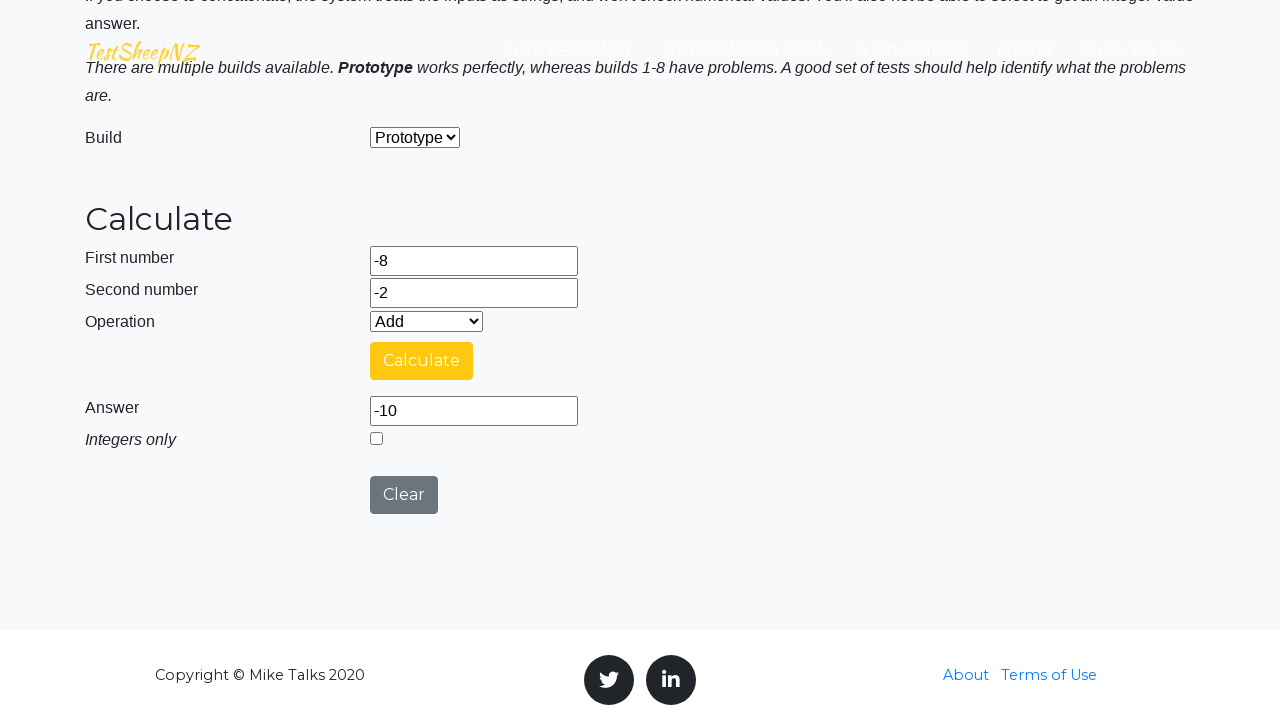

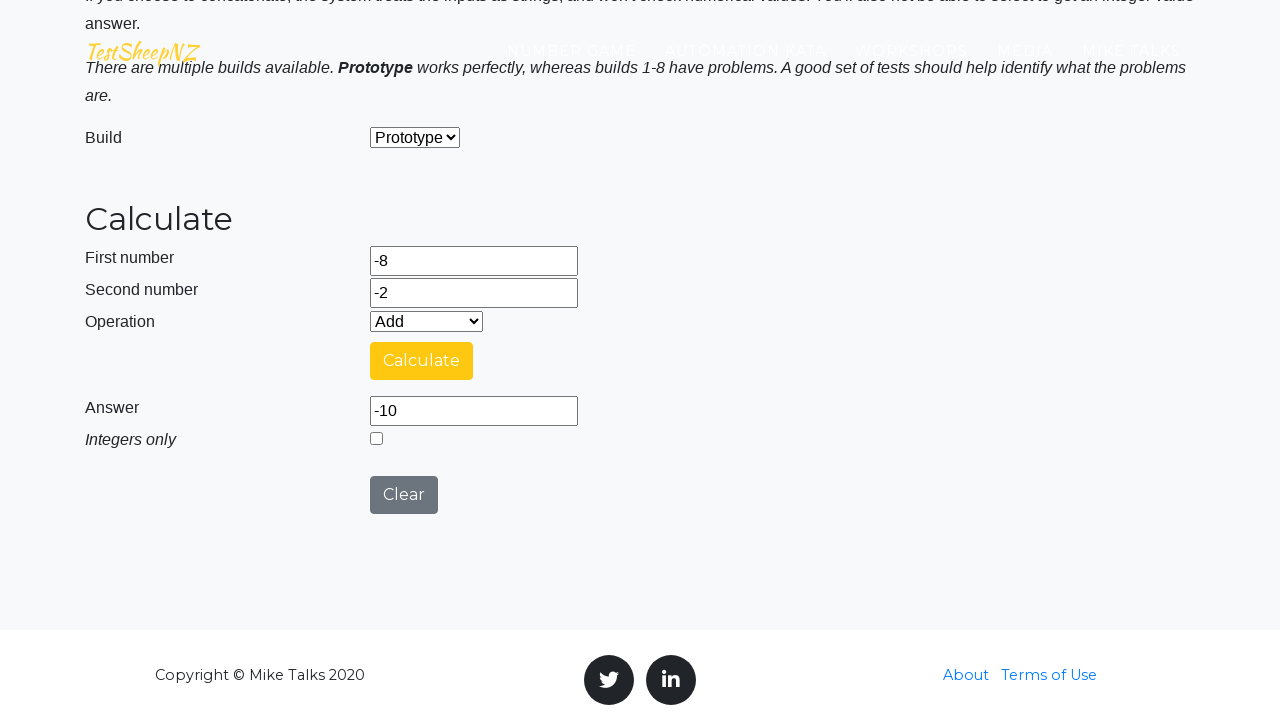